Tests JavaScript confirm alert handling by clicking a button to trigger a confirm dialog and accepting it

Starting URL: https://v1.training-support.net/selenium/javascript-alerts

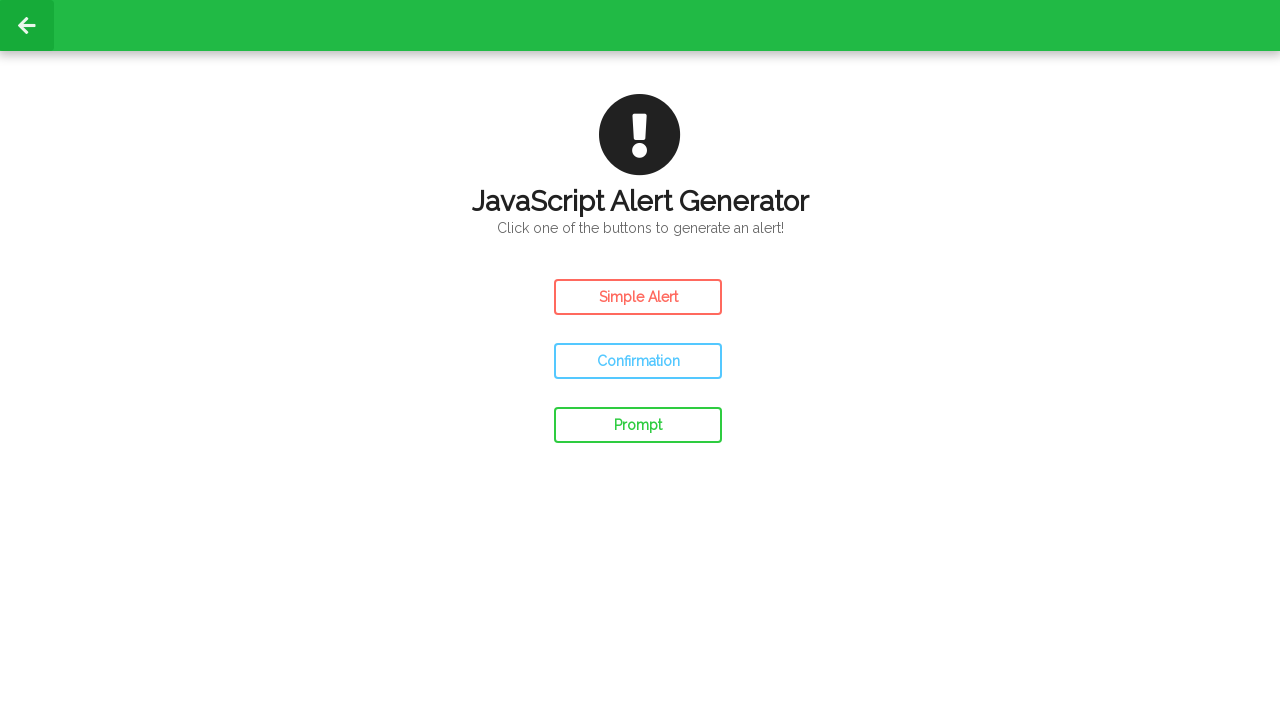

Set up dialog handler to accept confirm dialogs
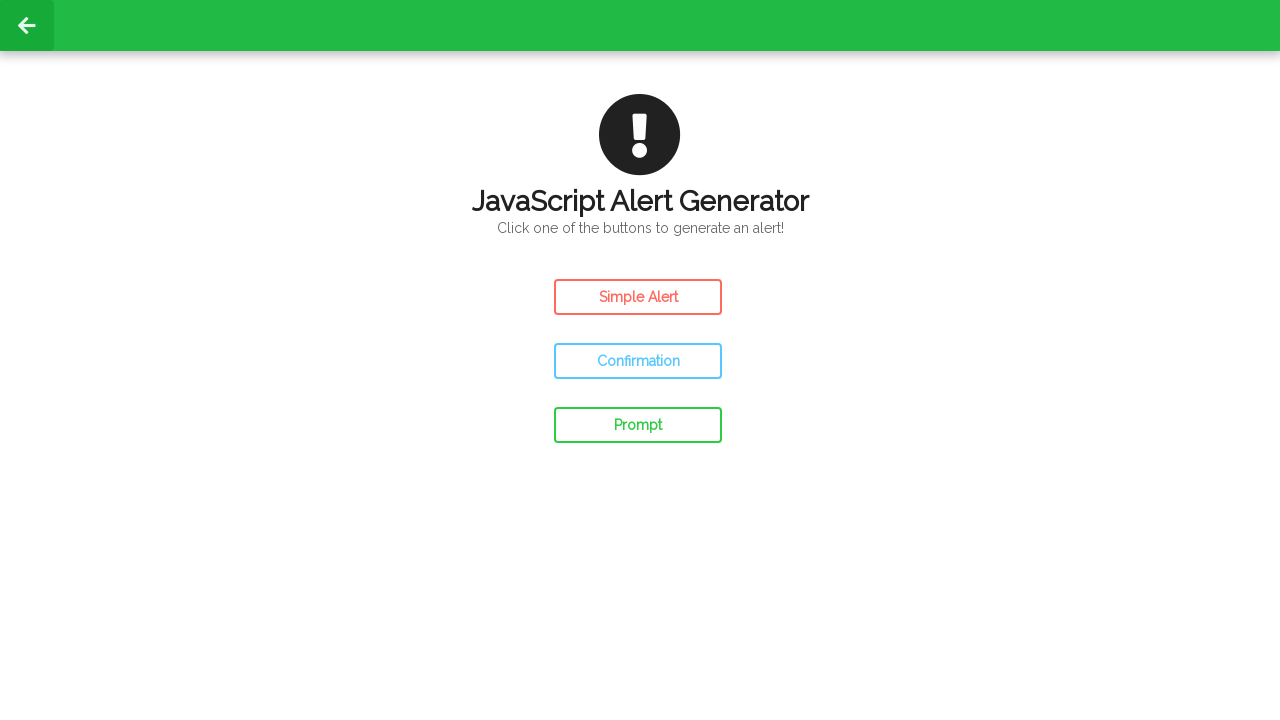

Clicked confirm button to trigger JavaScript confirm alert at (638, 361) on #confirm
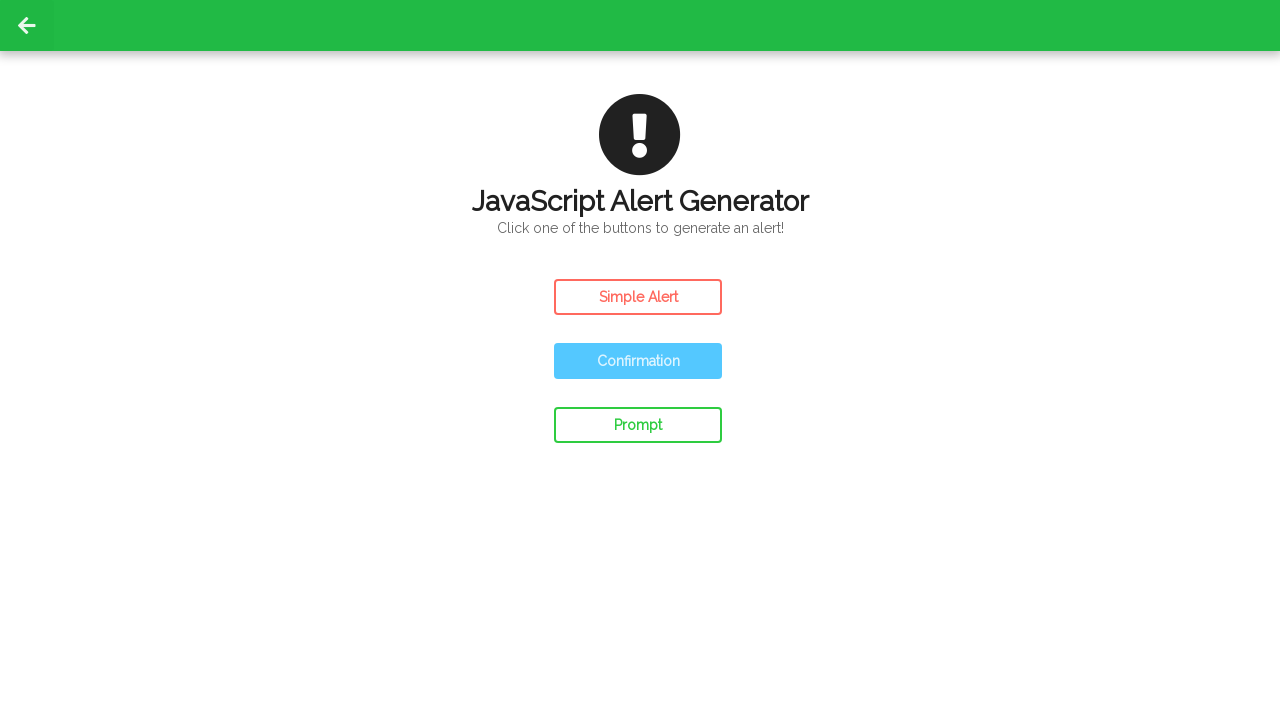

Waited 500ms for dialog interaction to complete
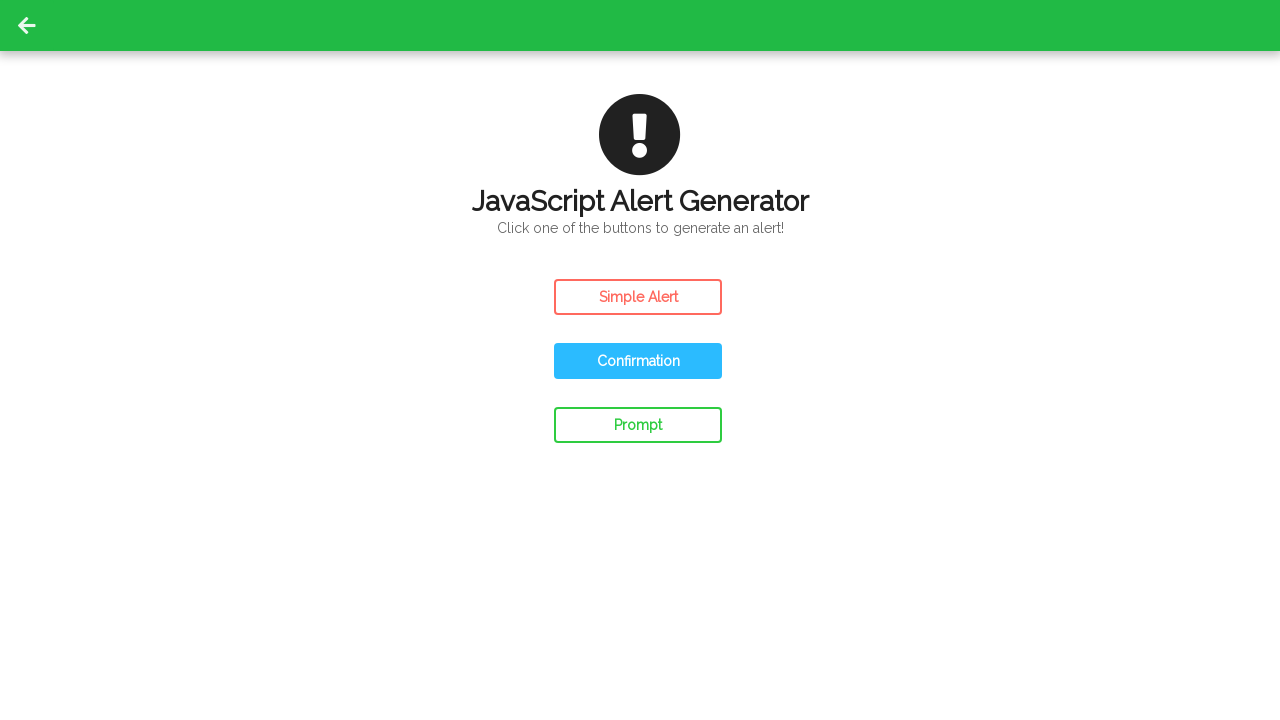

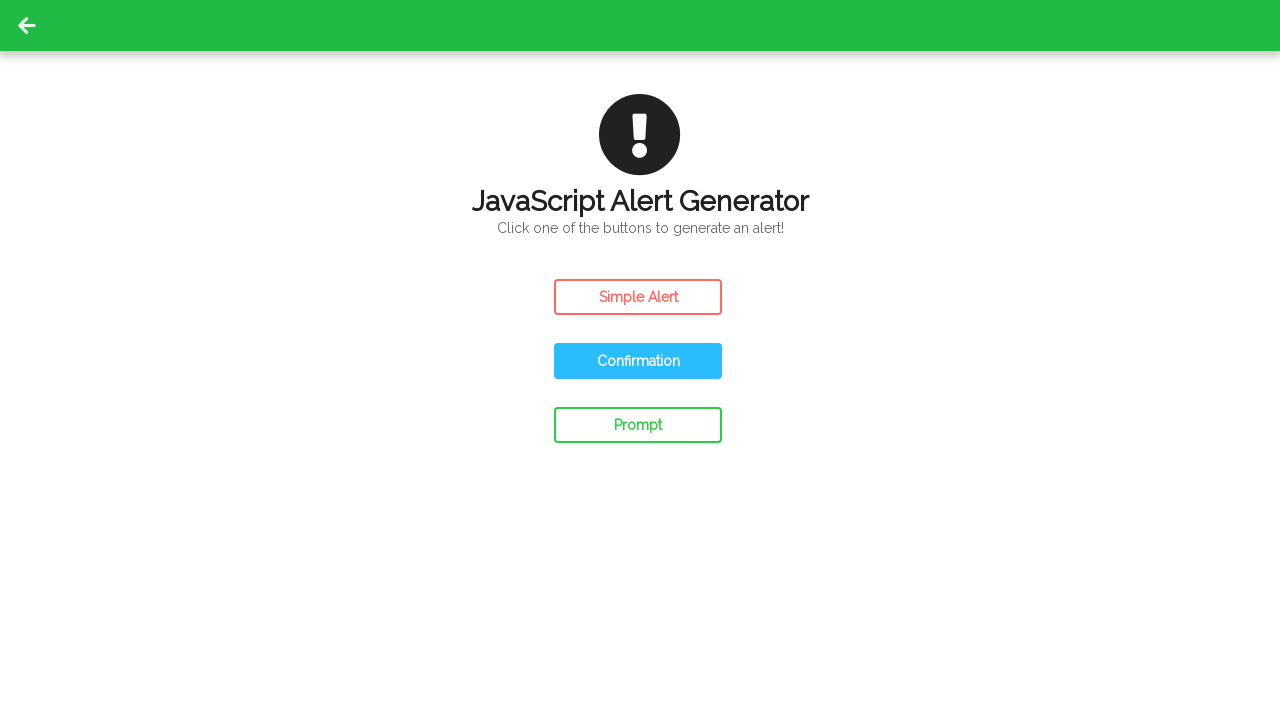